Navigates to Twitch homepage and verifies that stream preview cards are loaded and displayed

Starting URL: https://www.twitch.tv

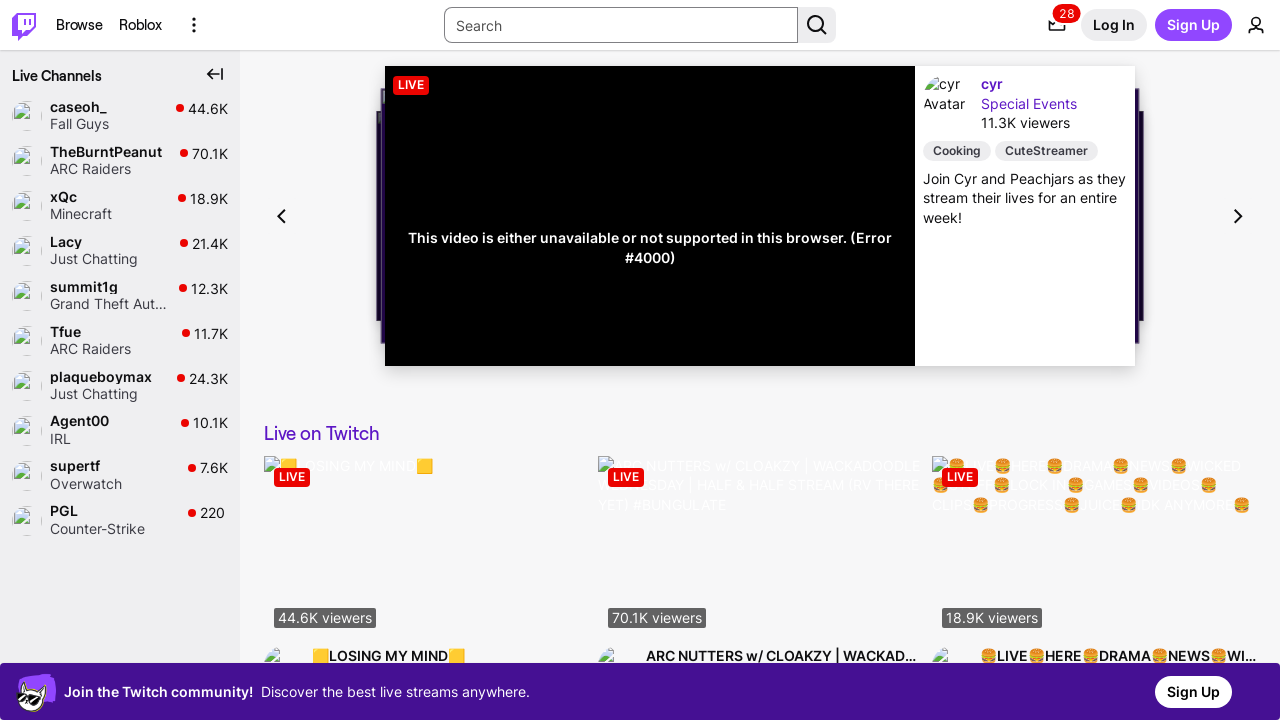

Navigated to Twitch homepage
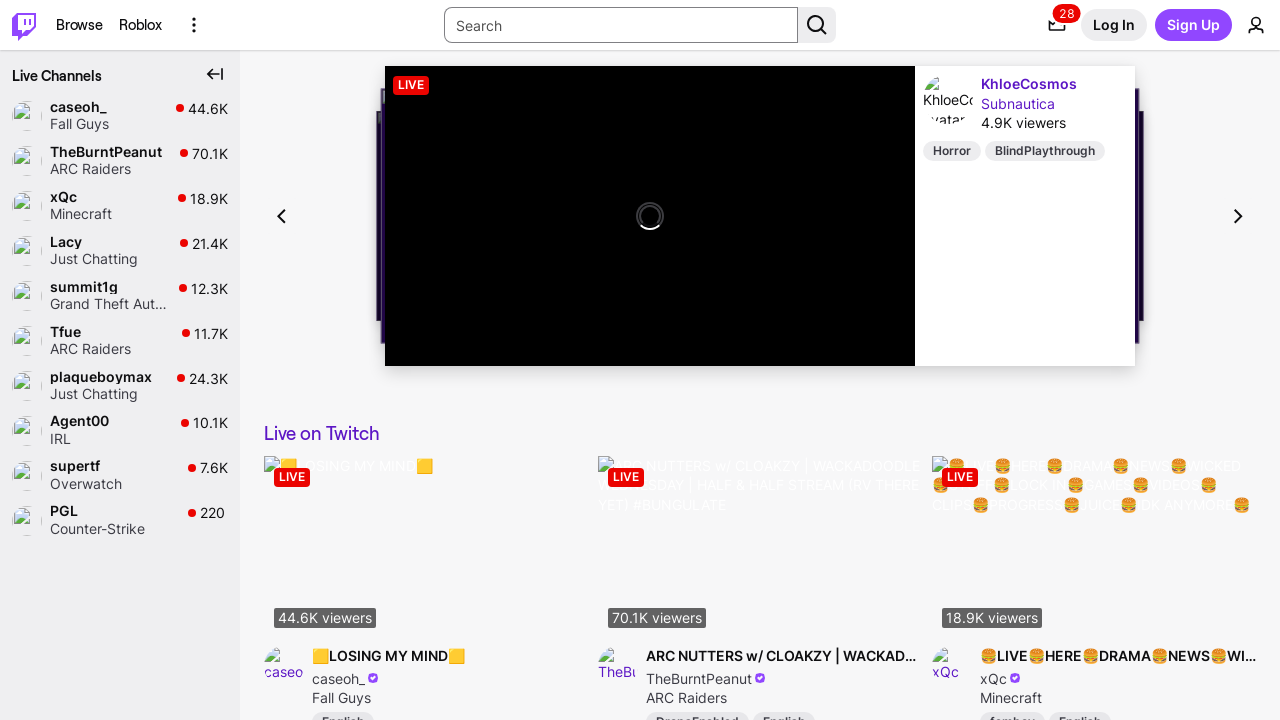

Stream preview cards loaded and visible
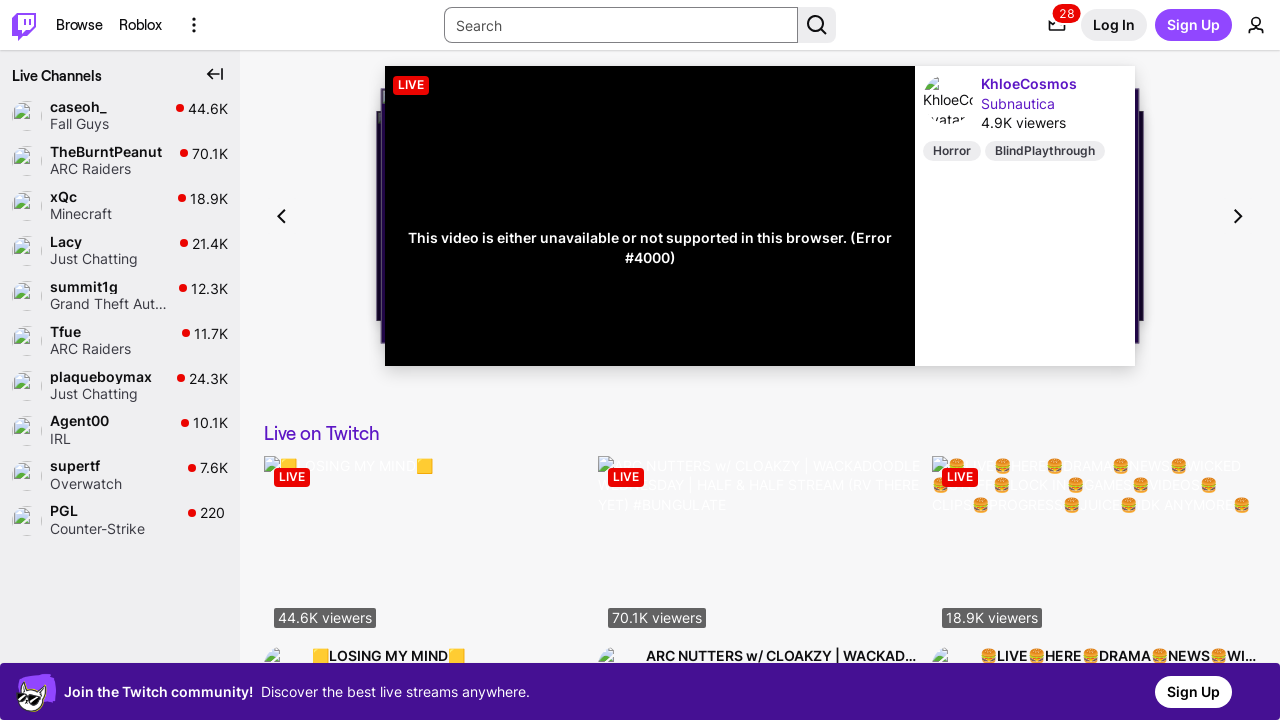

Located preview card elements on the page
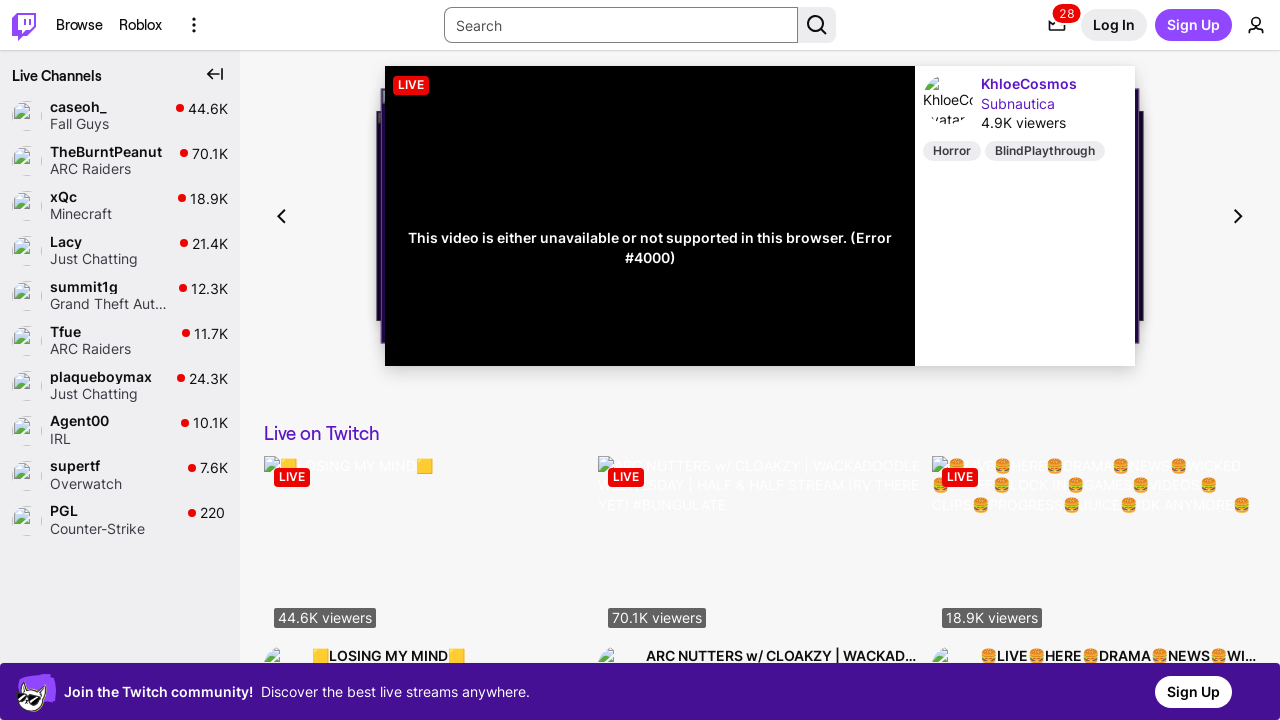

First preview card is visible and ready
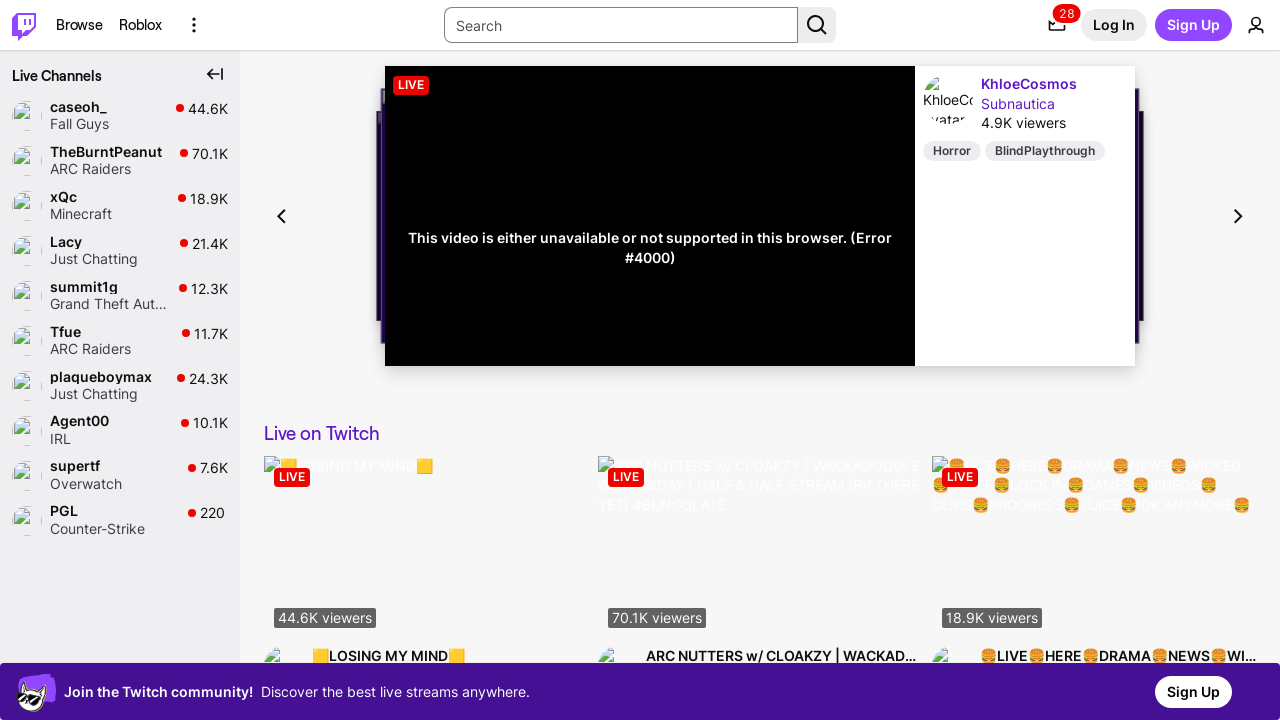

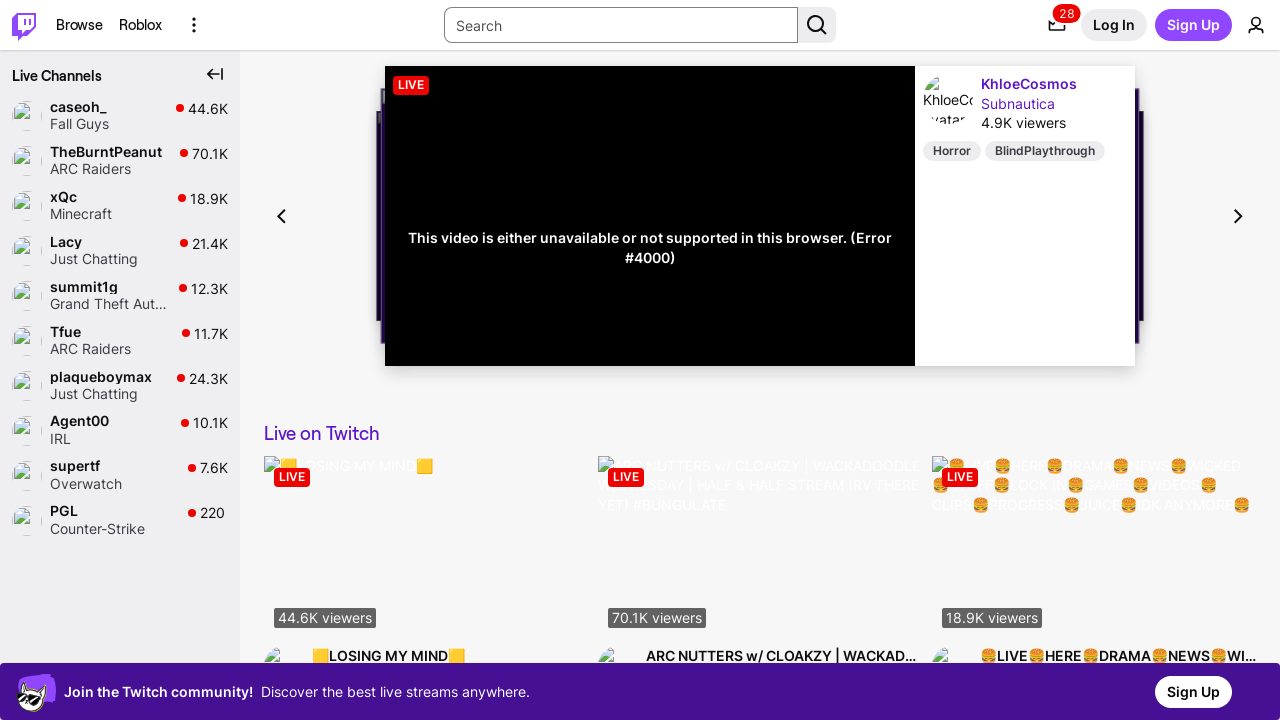